Navigates to the Demoblaze homepage and verifies that product listings are displayed.

Starting URL: https://demoblaze.com/index.html

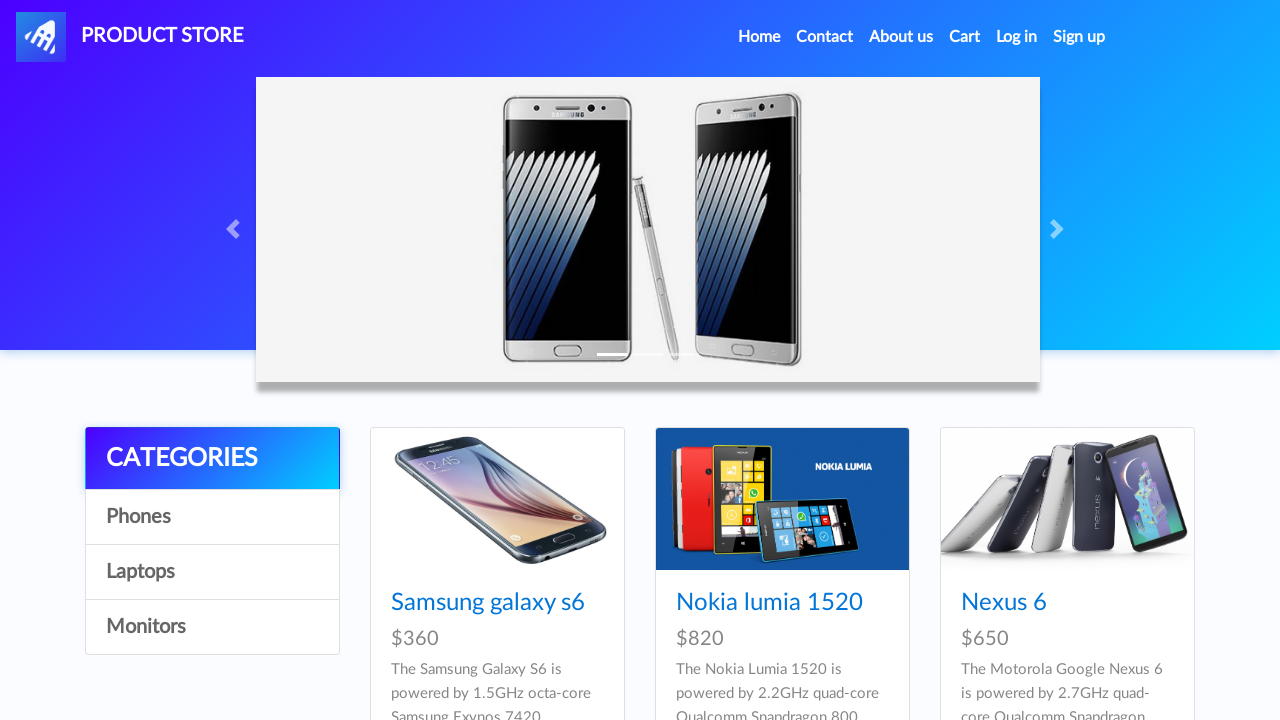

Navigated to Demoblaze homepage
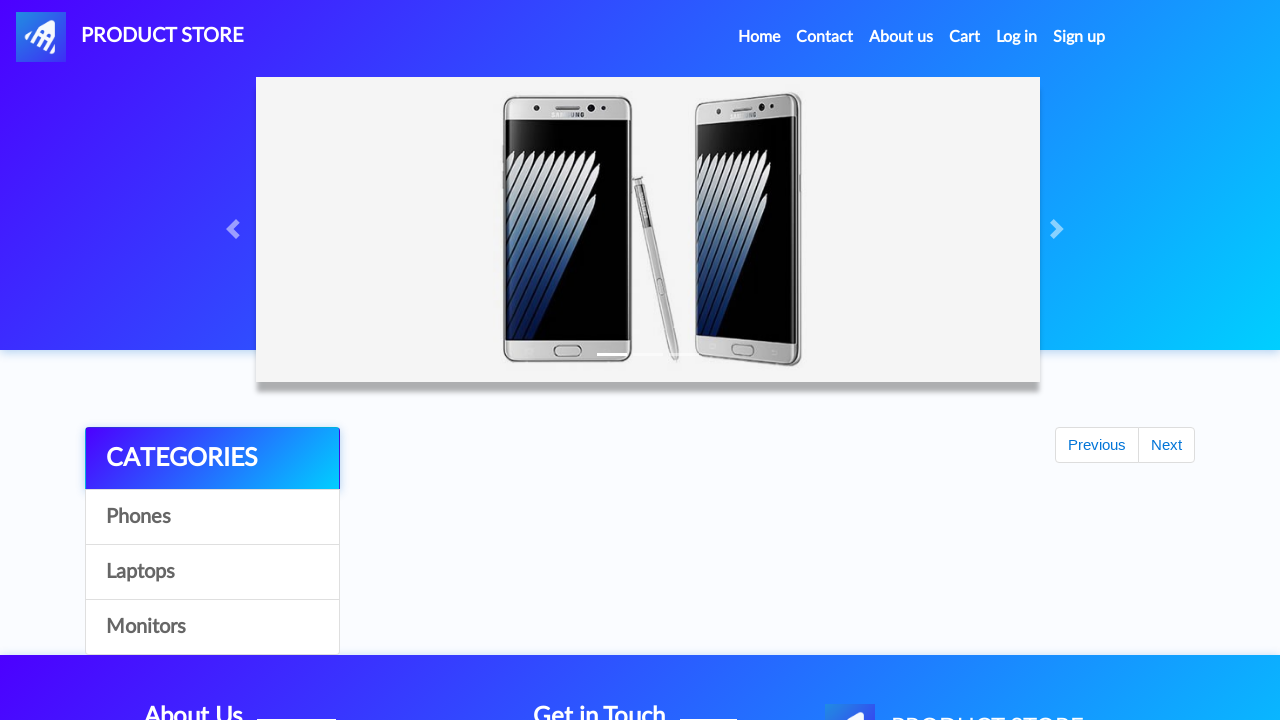

Product listings loaded on the page
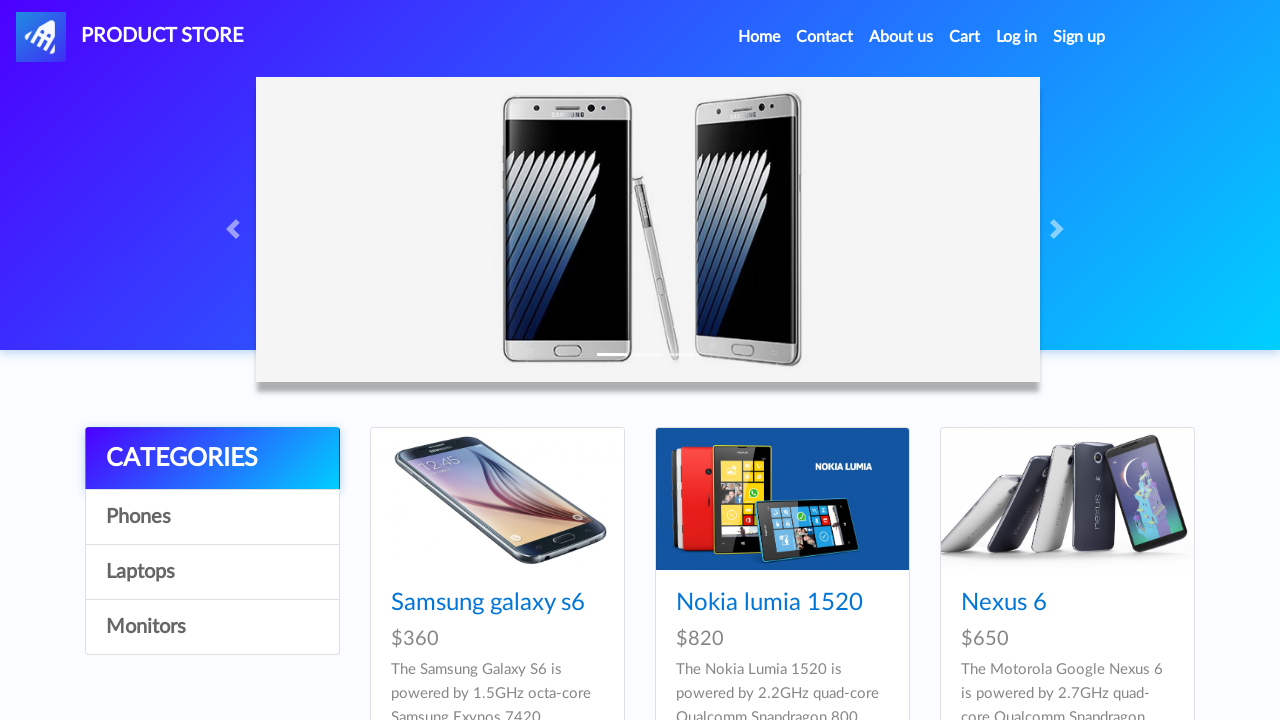

Located 9 product elements on the page
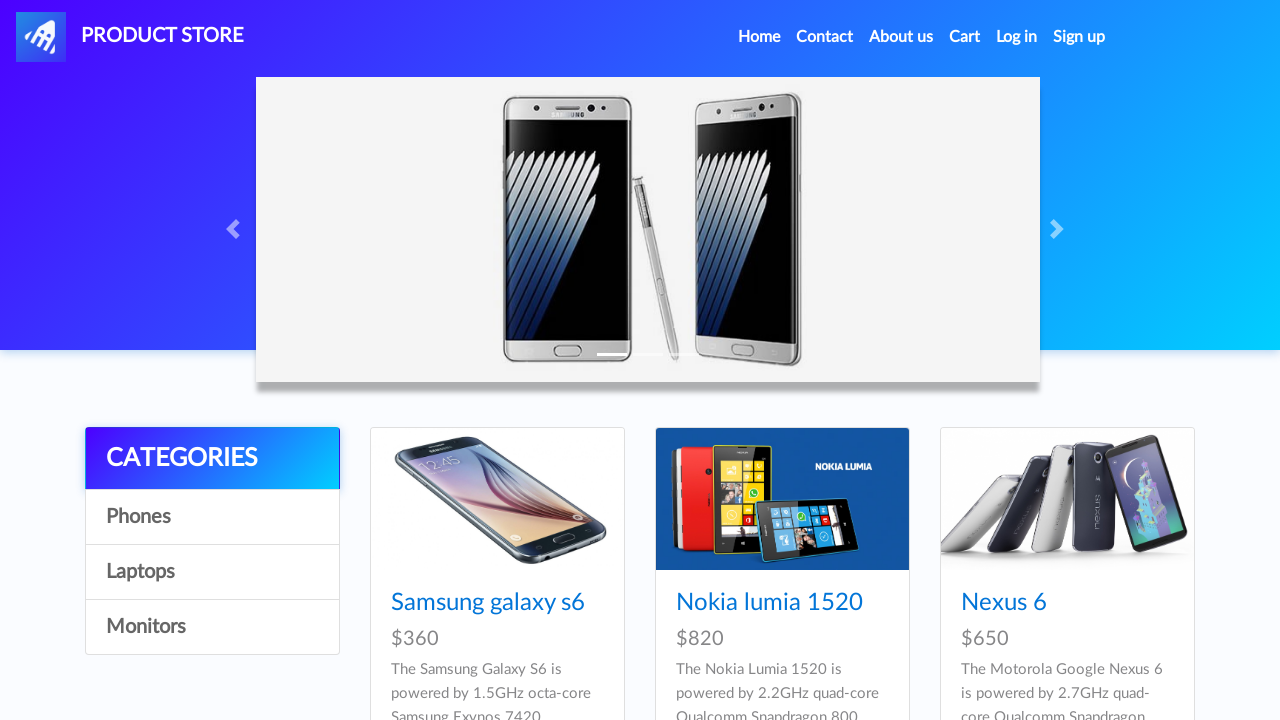

Verified that products are displayed (assertion passed)
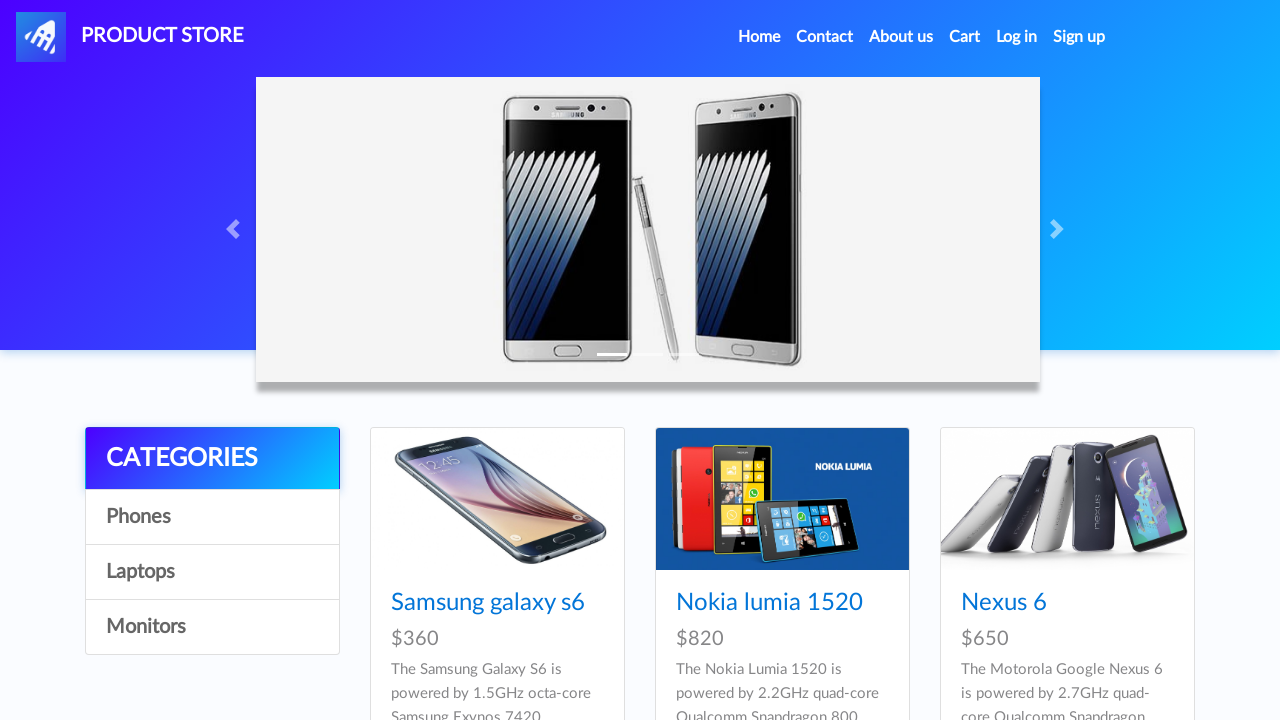

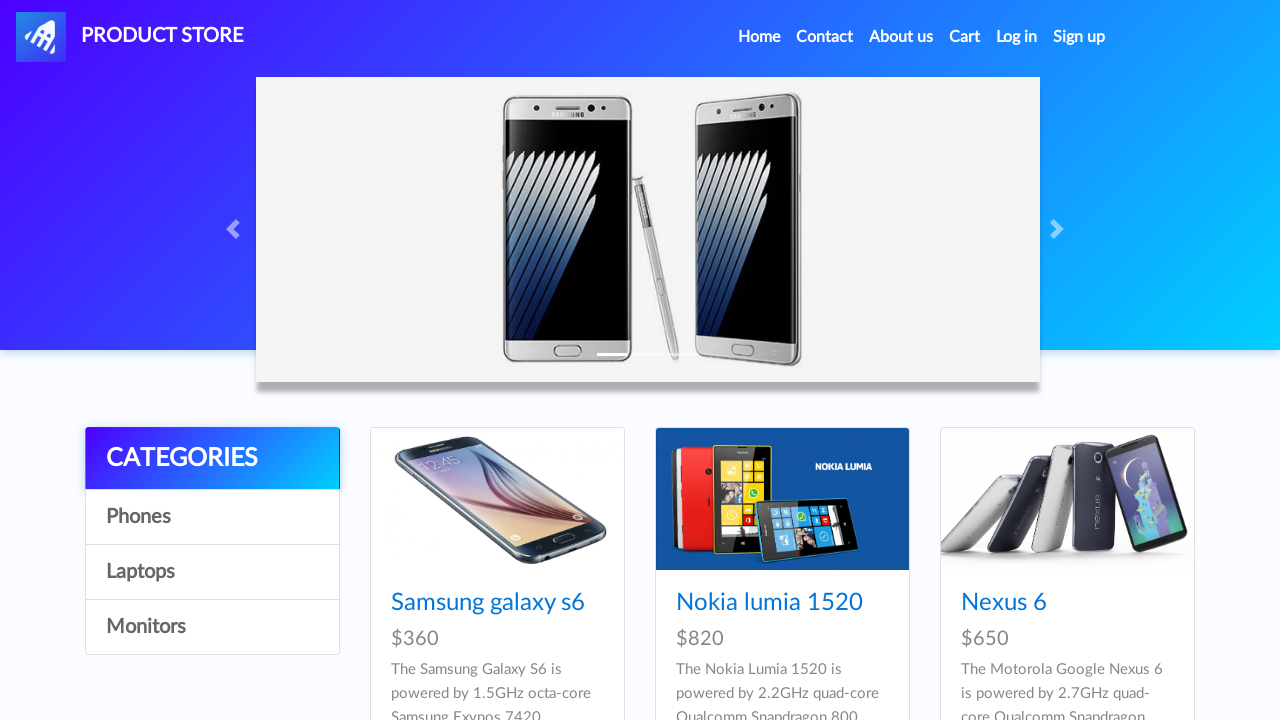